Navigates to JPL Space images page and clicks the full image button to view the featured Mars image.

Starting URL: https://data-class-jpl-space.s3.amazonaws.com/JPL_Space/index.html

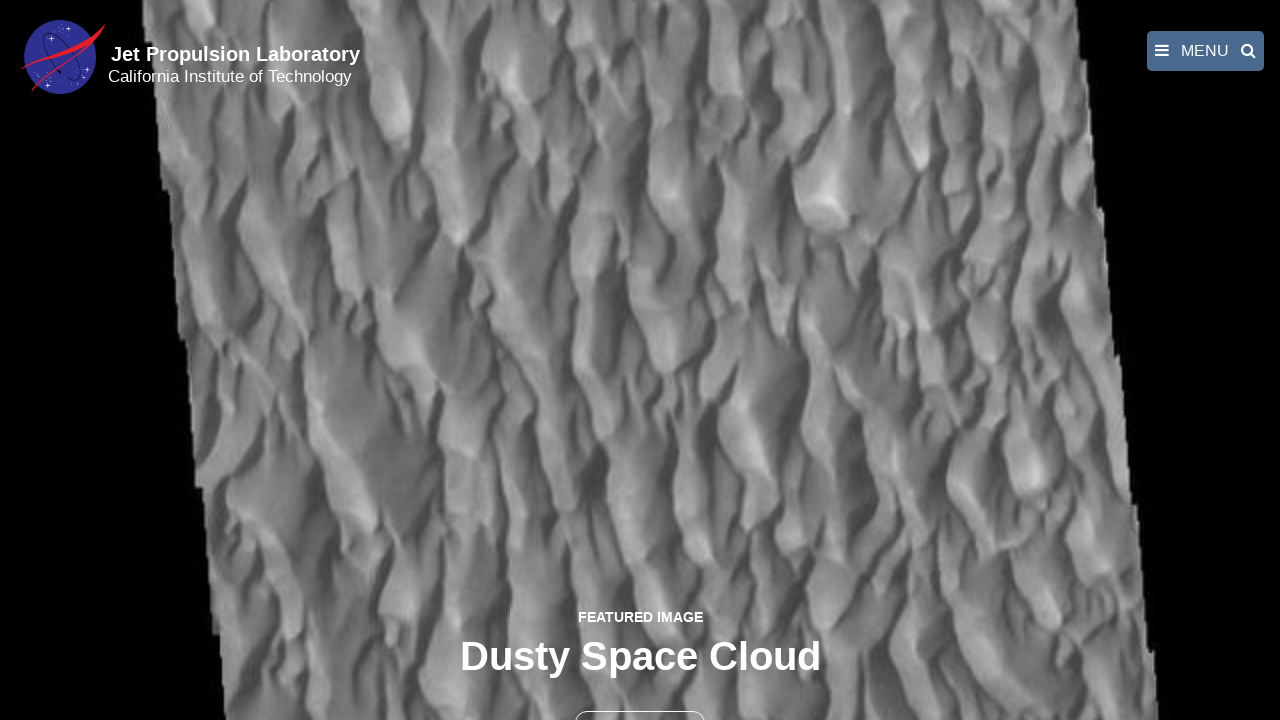

Clicked the full image button to view featured Mars image at (640, 699) on button >> nth=1
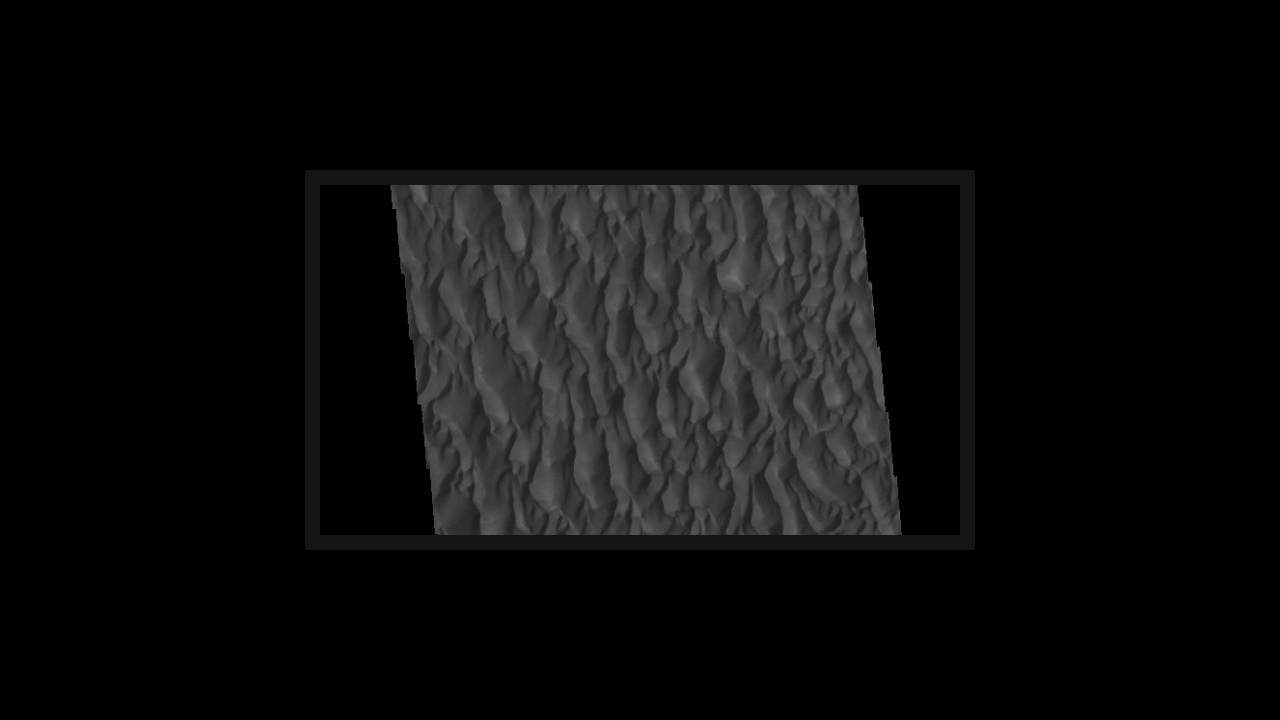

Fancybox image loaded and displayed
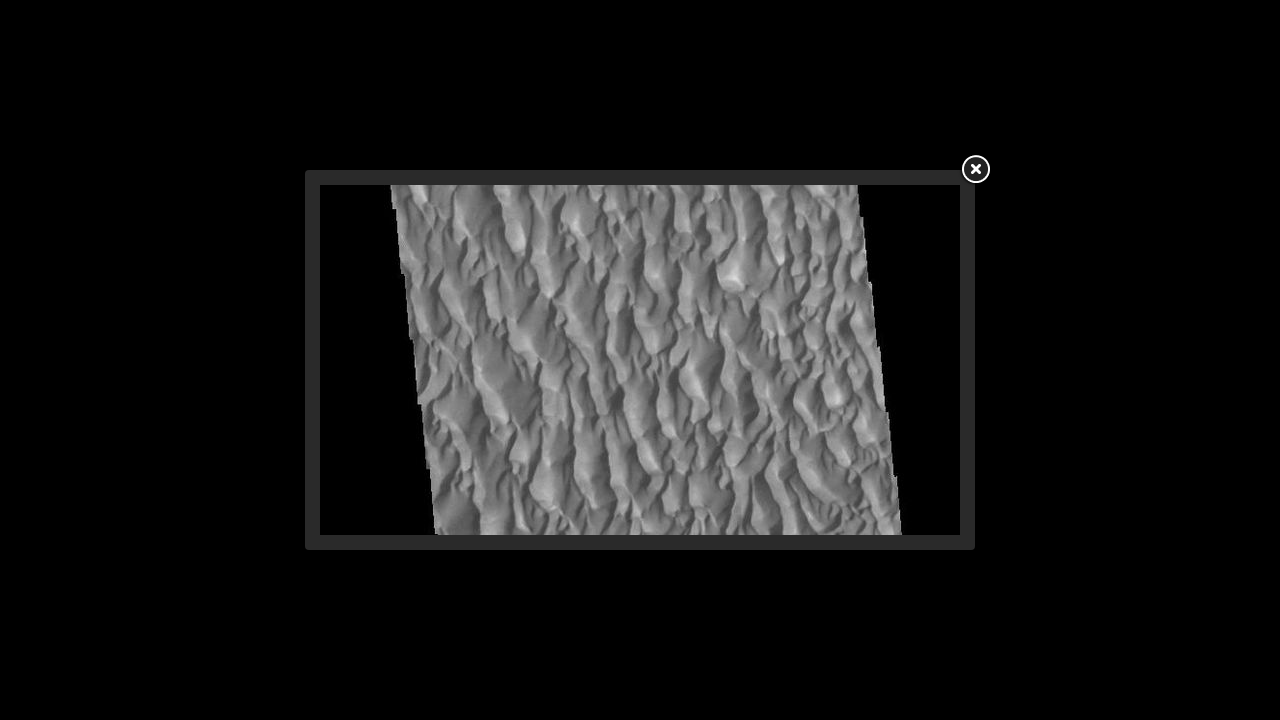

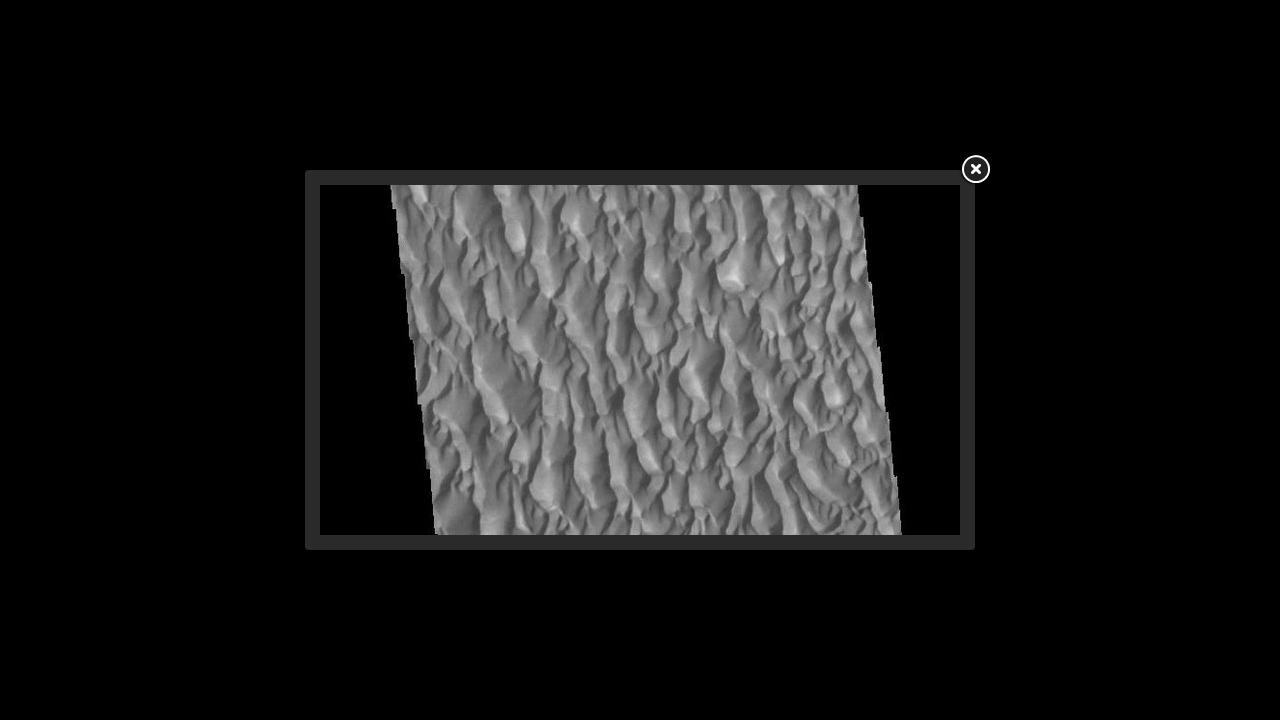